Navigates to the Speakers category page on Advantage Online Shopping website

Starting URL: https://advantageonlineshopping.com/#/category/Speakers/4

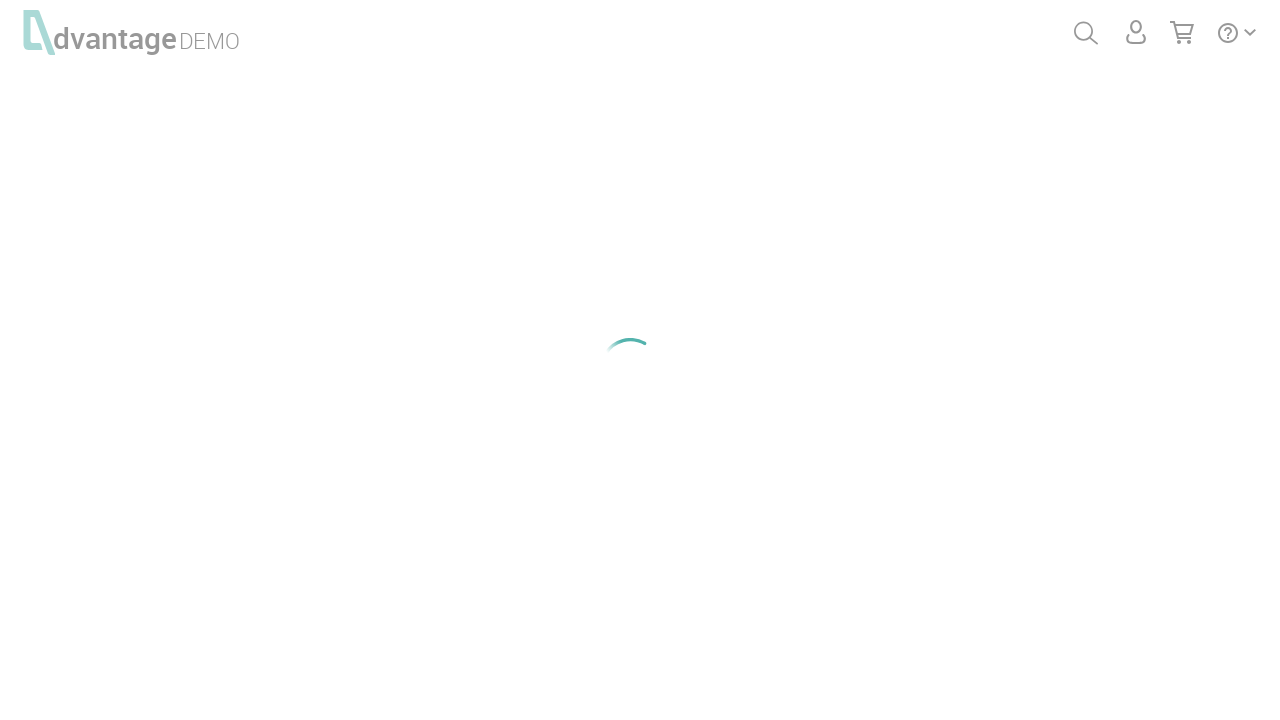

Waited for page to load - DOM content loaded on Speakers category page
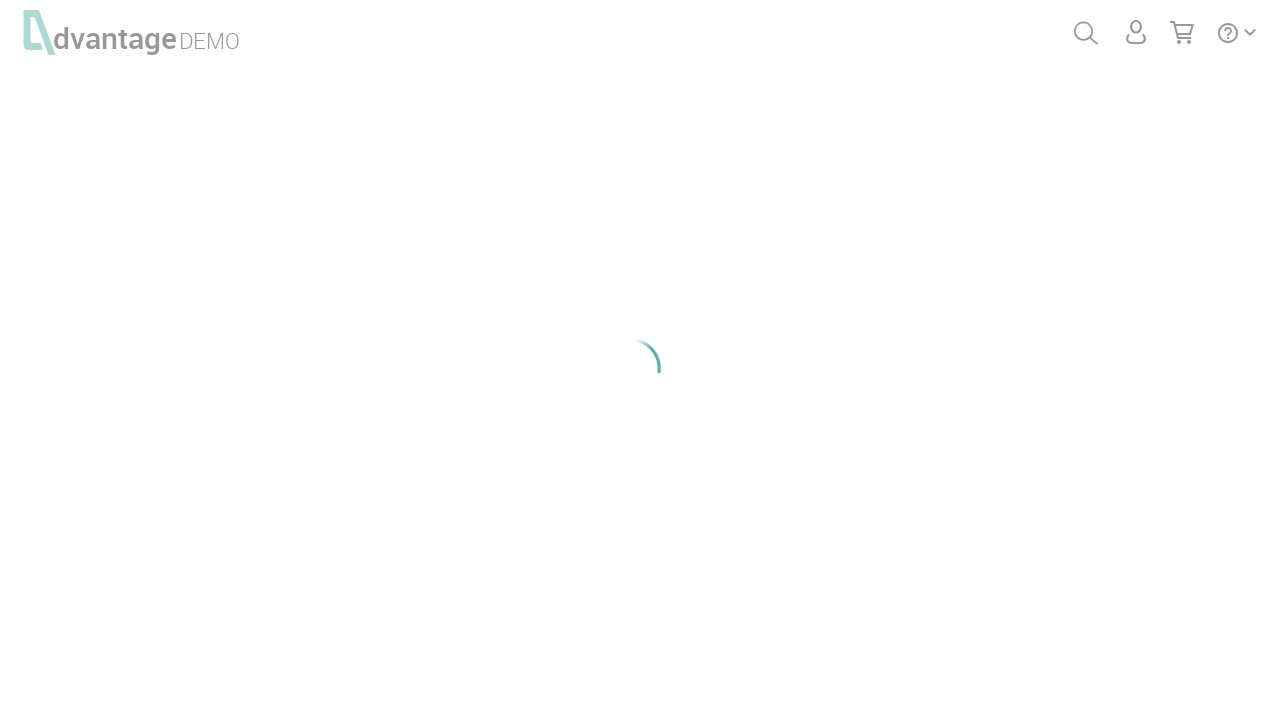

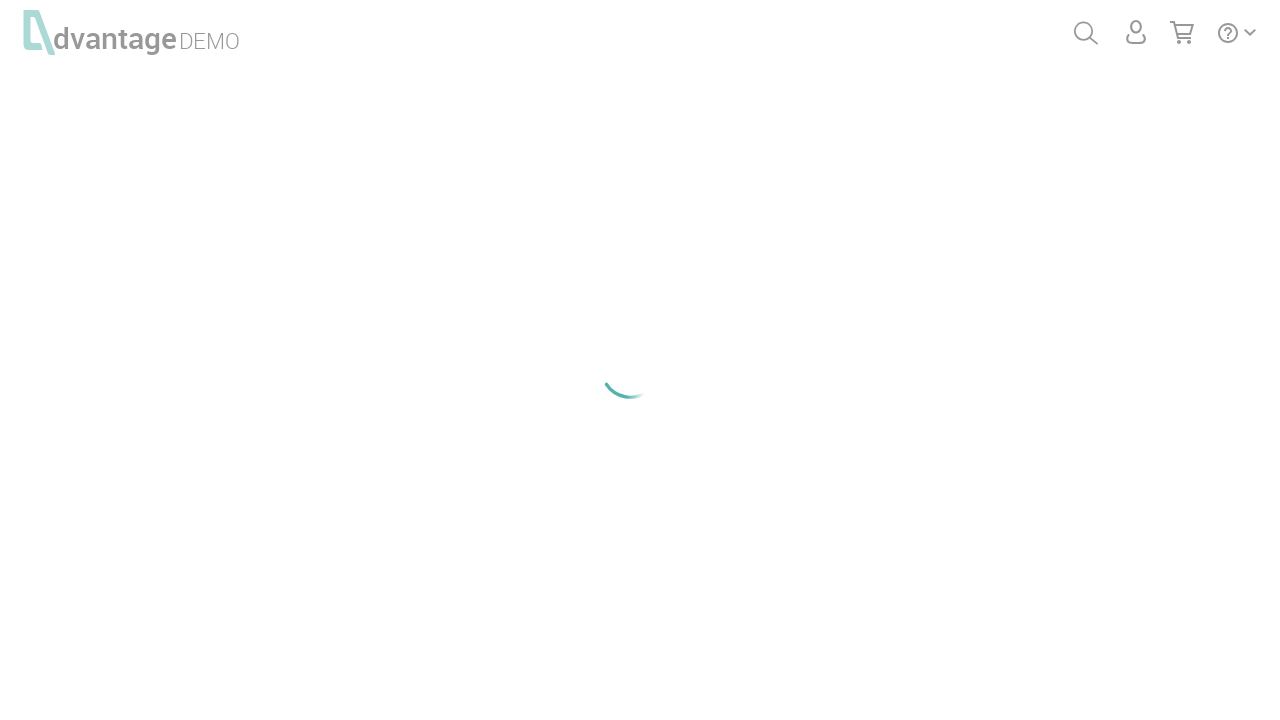